Tests scrolling functionality on a webpage using keyboard keys - scrolls down with PAGE_DOWN and ARROW_DOWN, then scrolls up with PAGE_UP and ARROW_UP

Starting URL: https://www.techproeducation.com

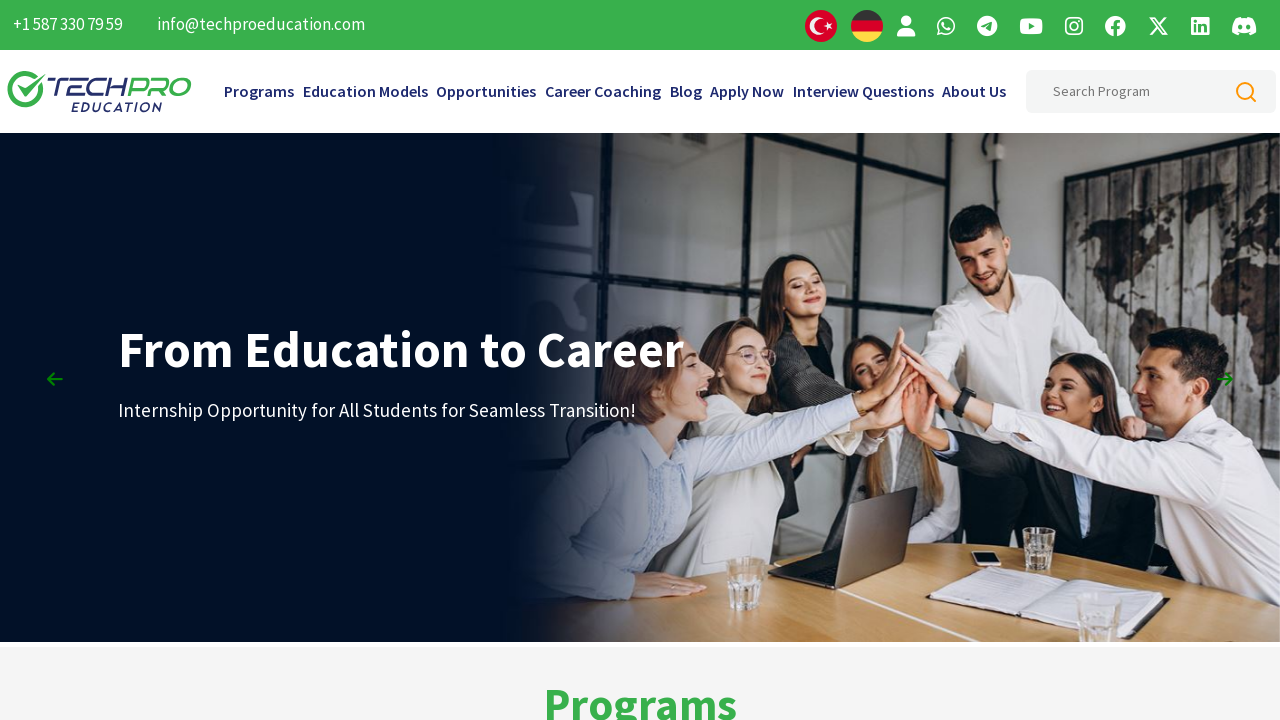

Navigated to https://www.techproeducation.com
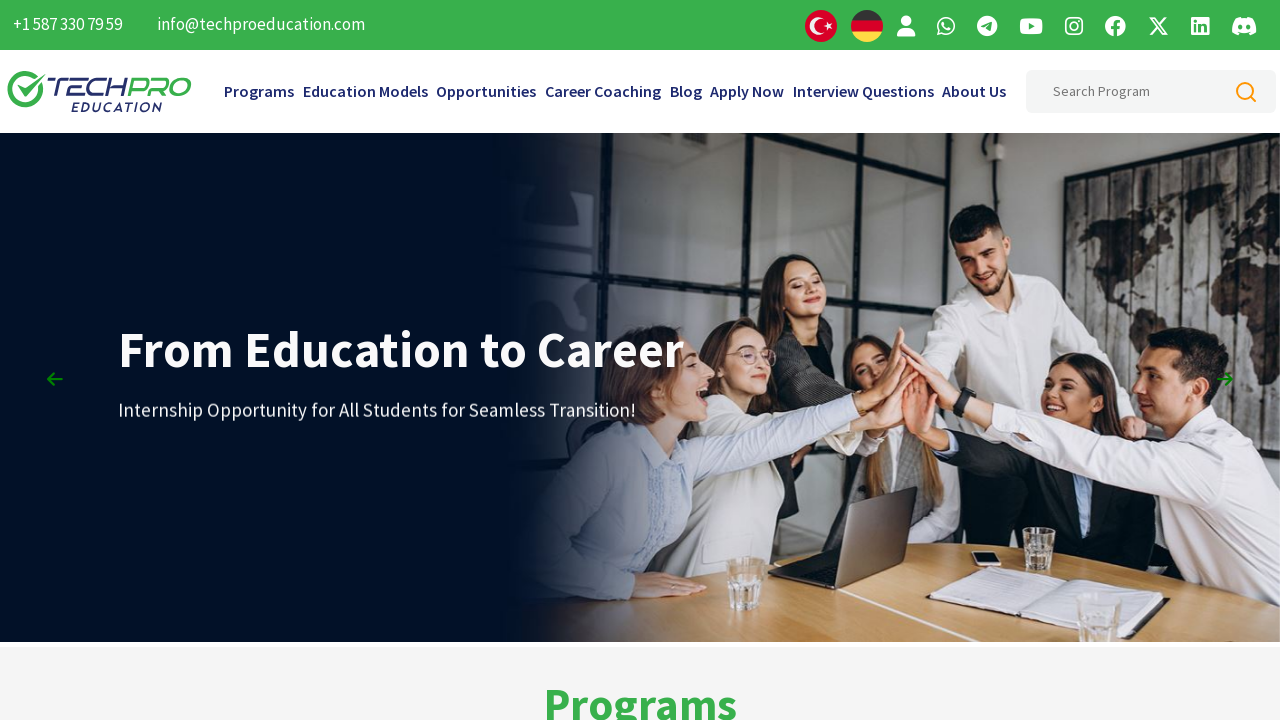

Scrolled down using PAGE_DOWN key (1st press)
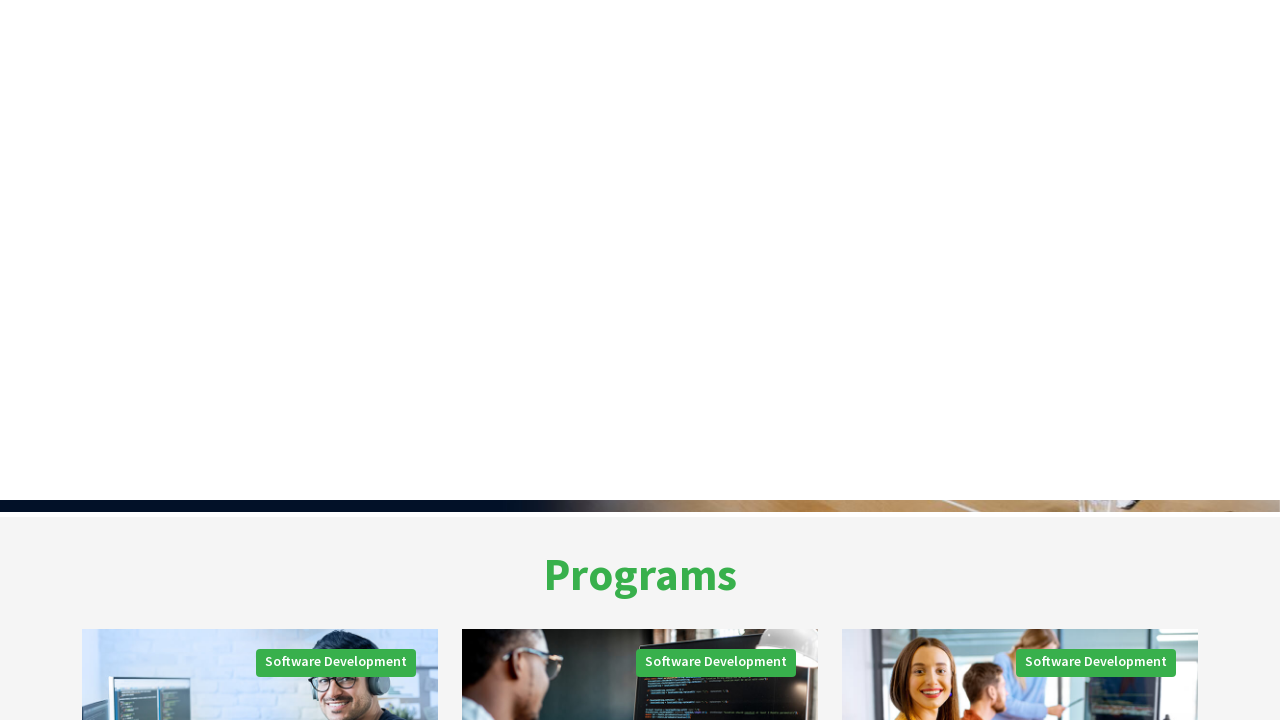

Scrolled down using PAGE_DOWN key (2nd press)
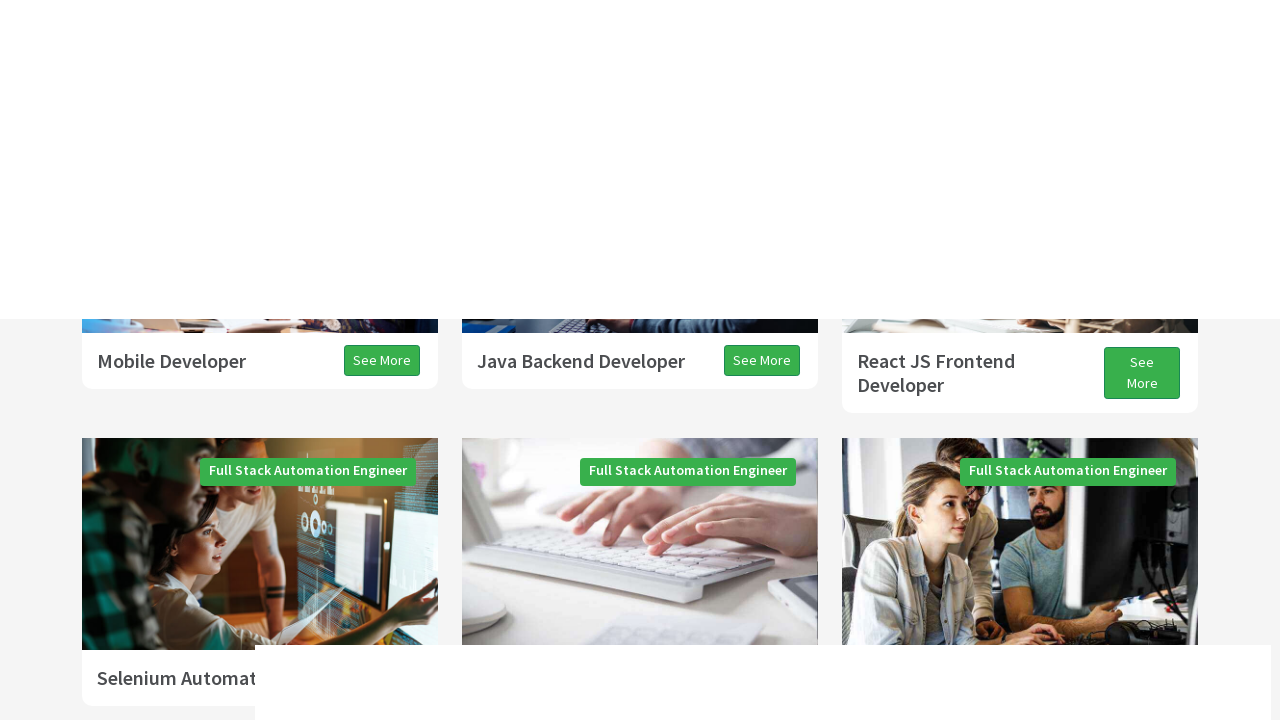

Scrolled down using PAGE_DOWN key (3rd press)
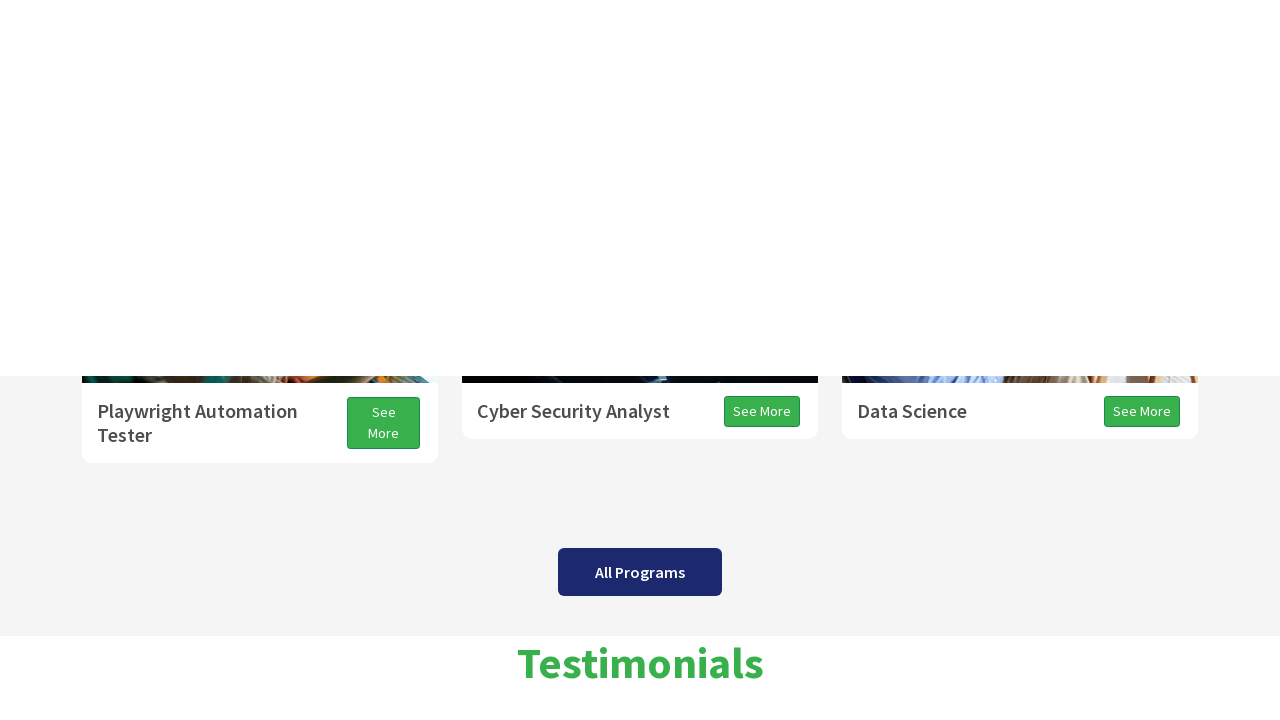

Scrolled down using ARROW_DOWN key
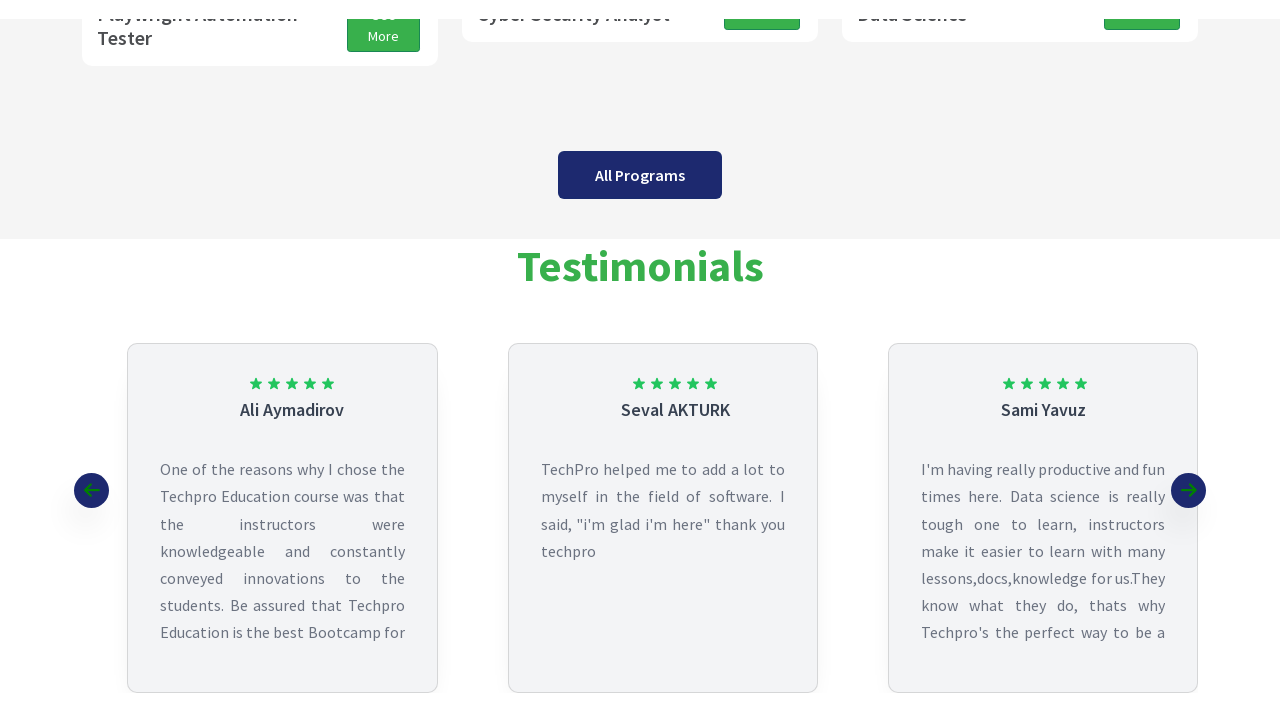

Scrolled up using PAGE_UP key
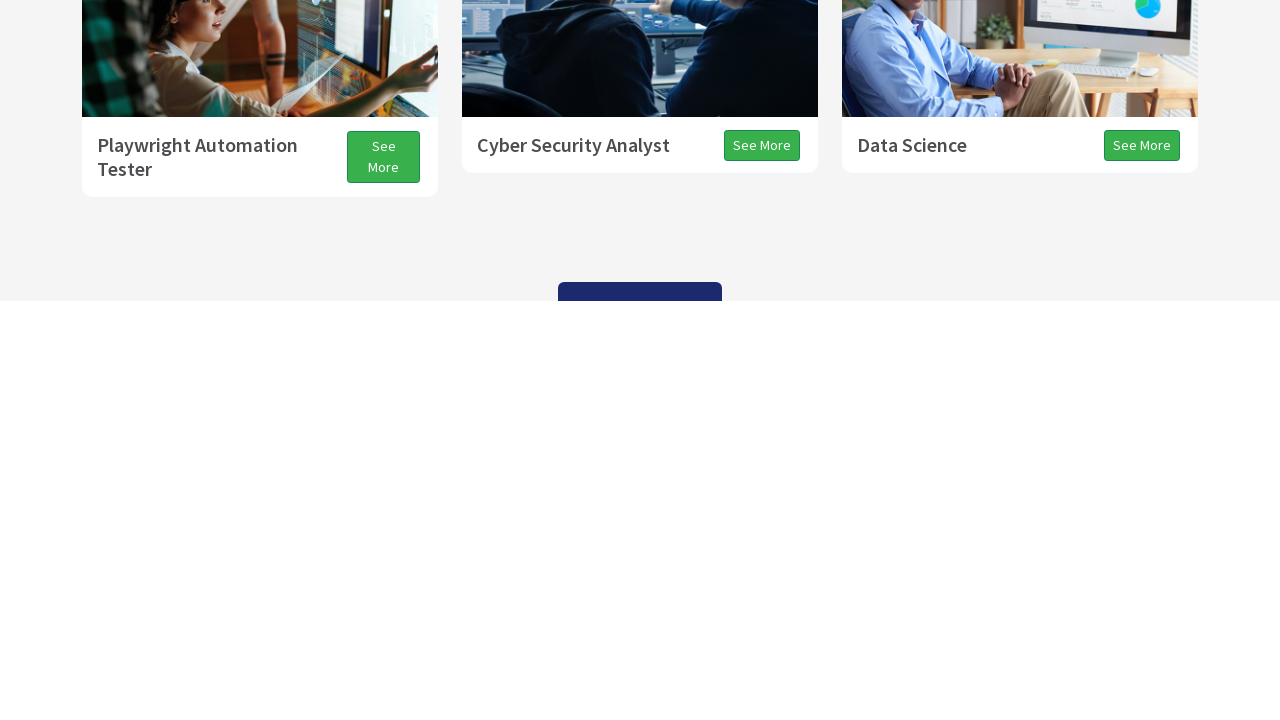

Scrolled up using ARROW_UP key
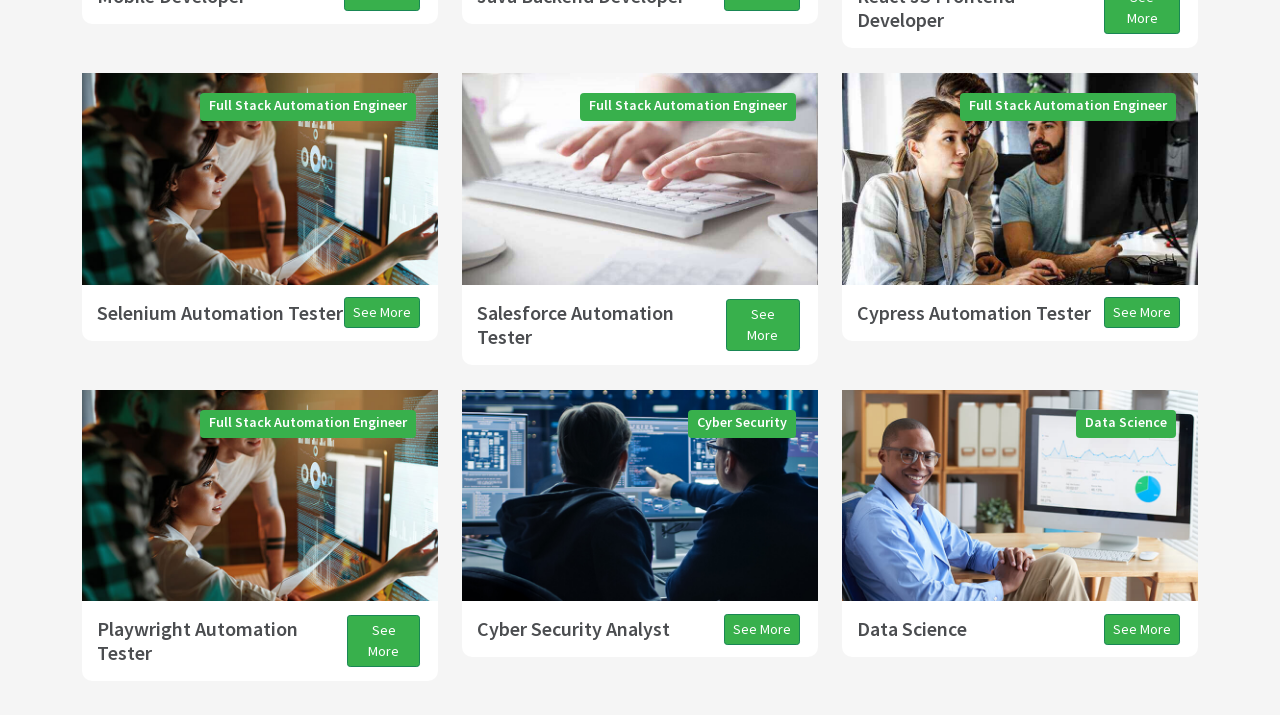

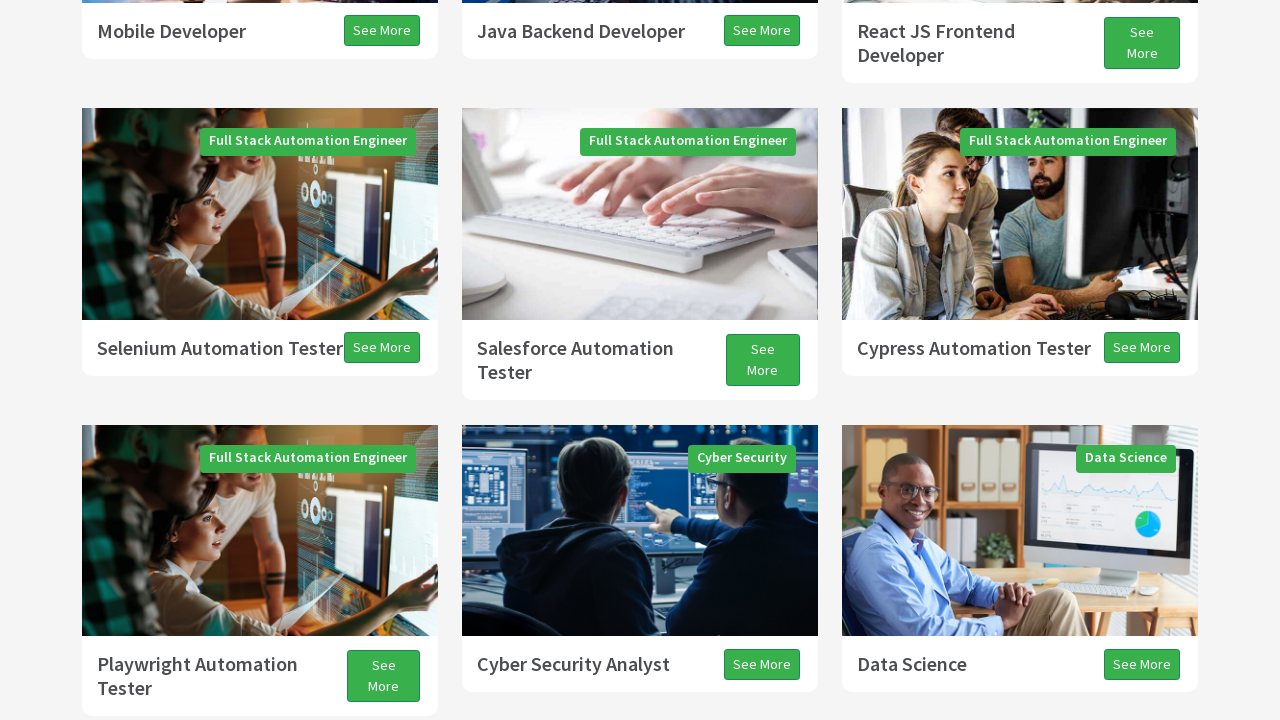